Tests dismissing an entry advertisement modal by waiting for it to appear and clicking the close button in the modal footer.

Starting URL: http://the-internet.herokuapp.com/entry_ad

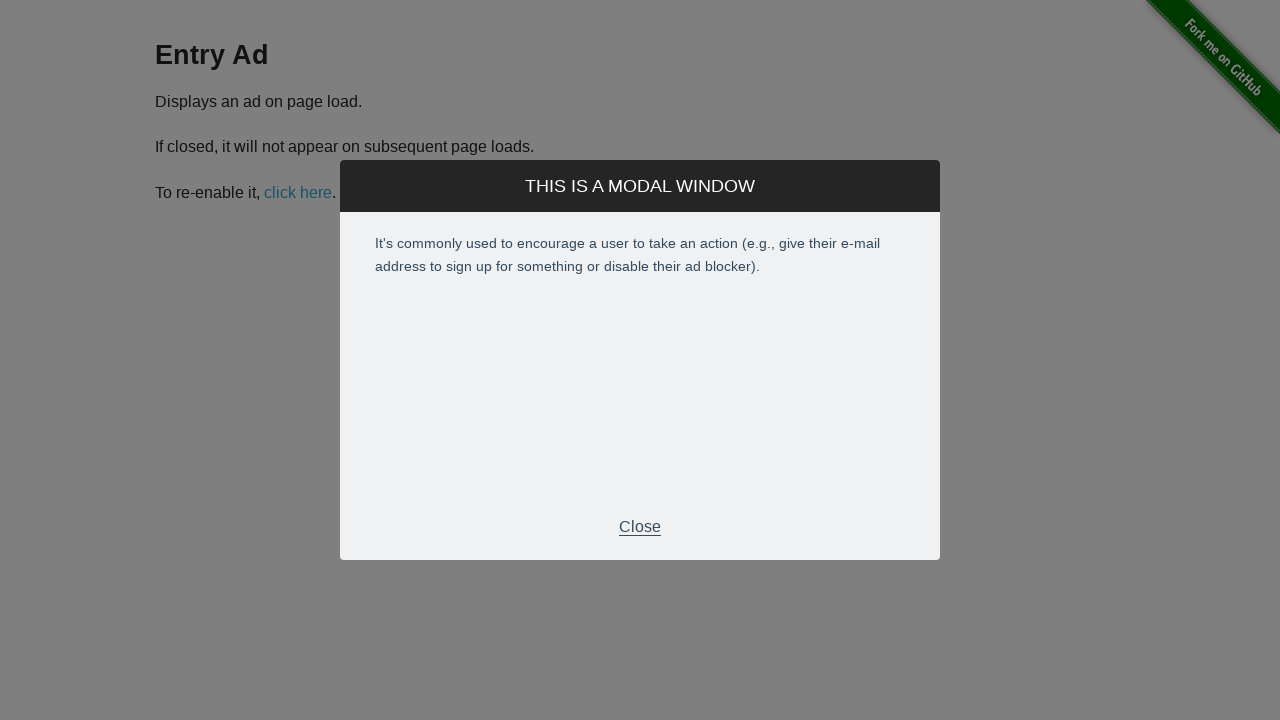

Navigated to entry ad page
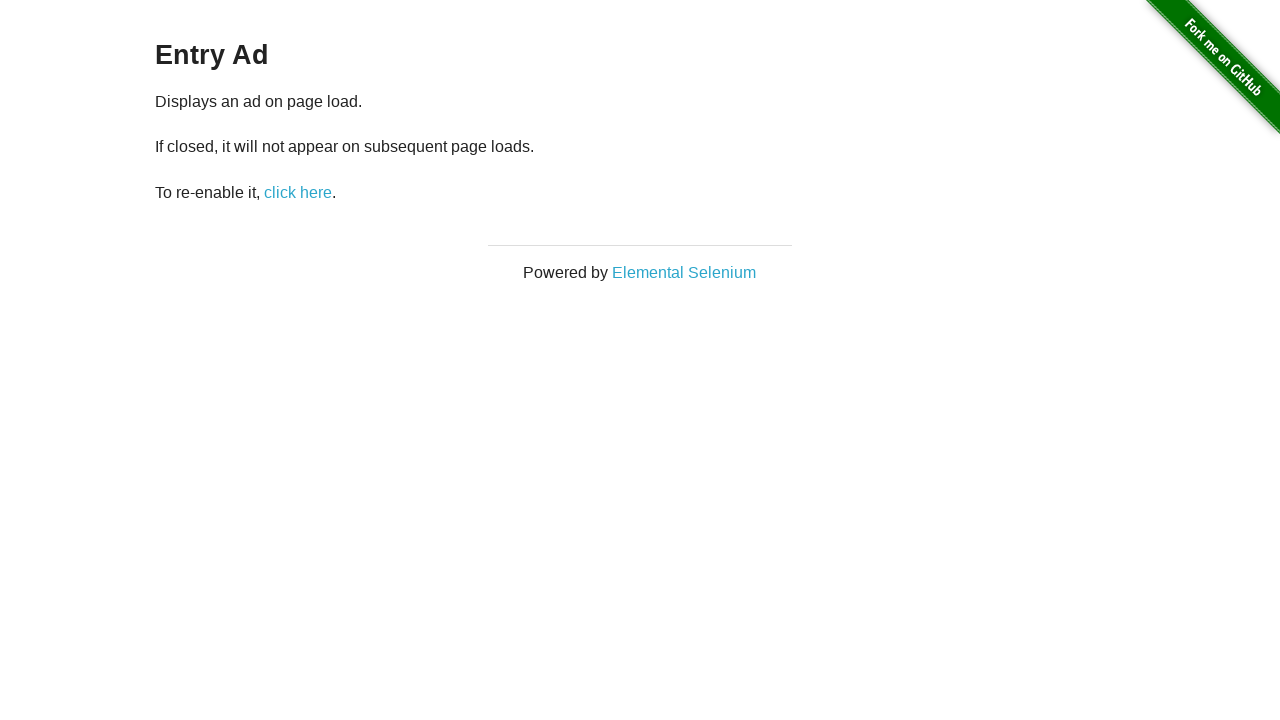

Entry advertisement modal appeared and became visible
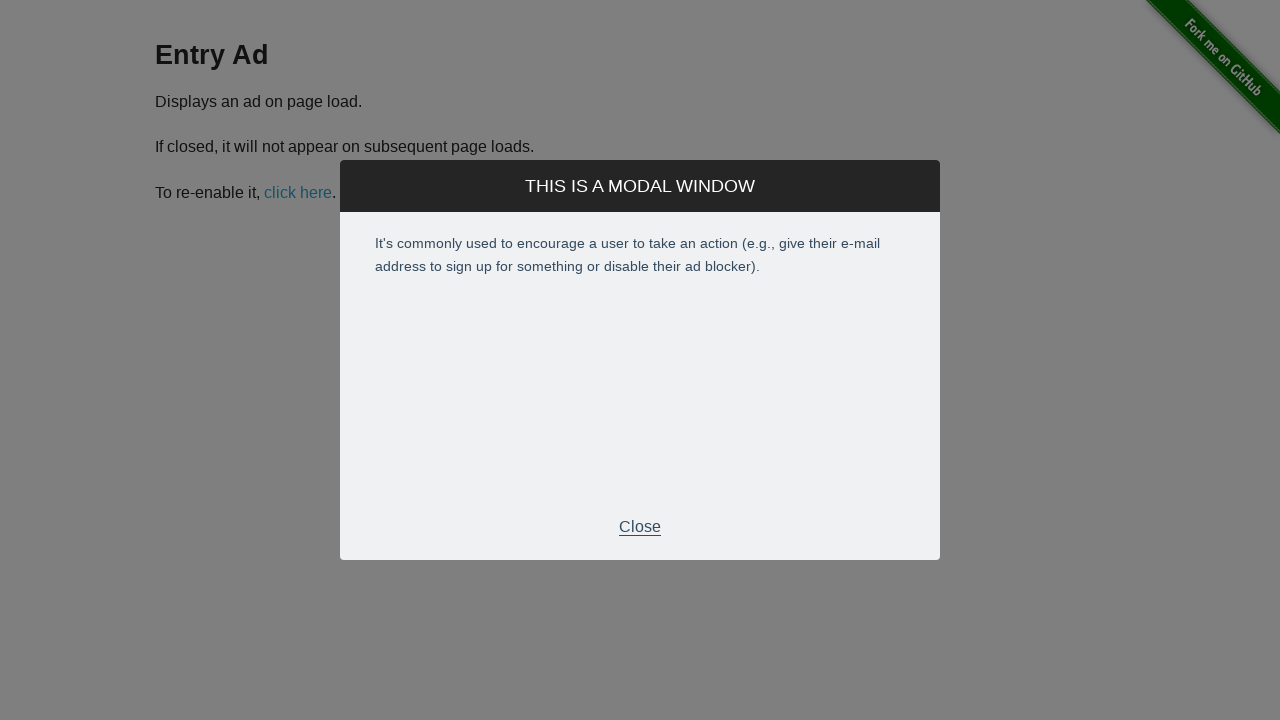

Clicked close button in modal footer to dismiss the advertisement at (640, 527) on .modal-footer
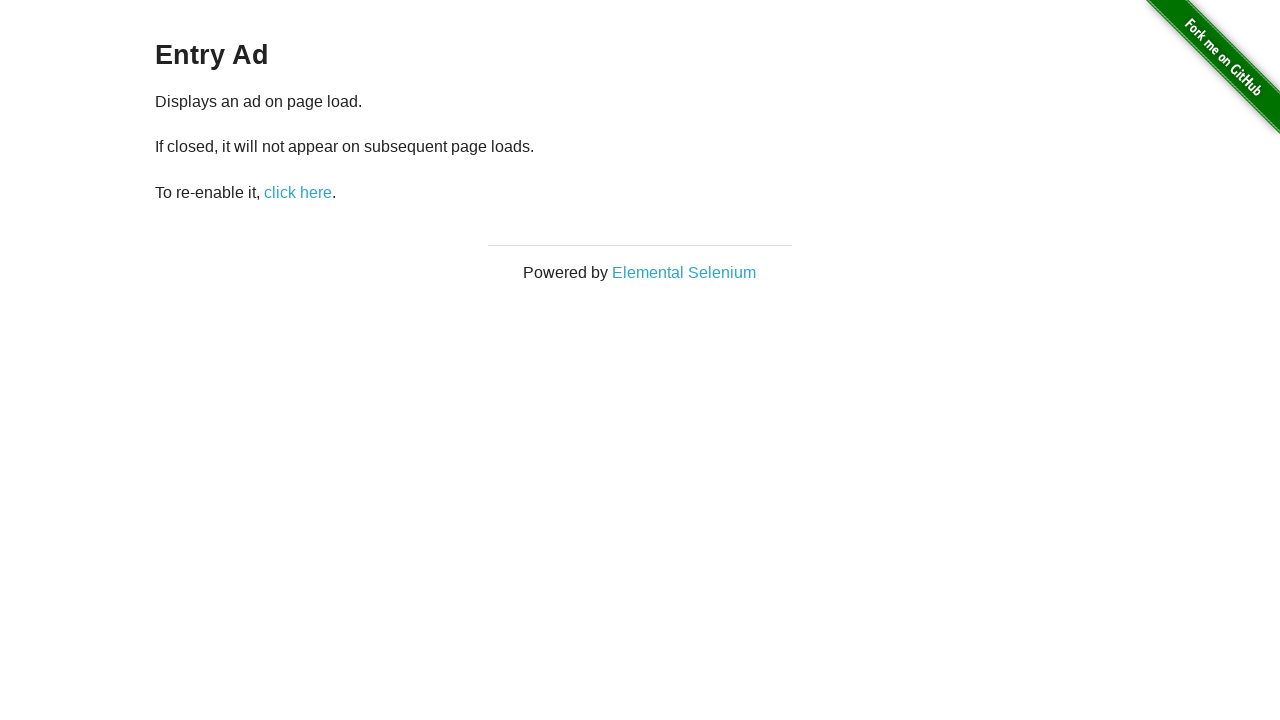

Entry advertisement modal successfully closed and disappeared
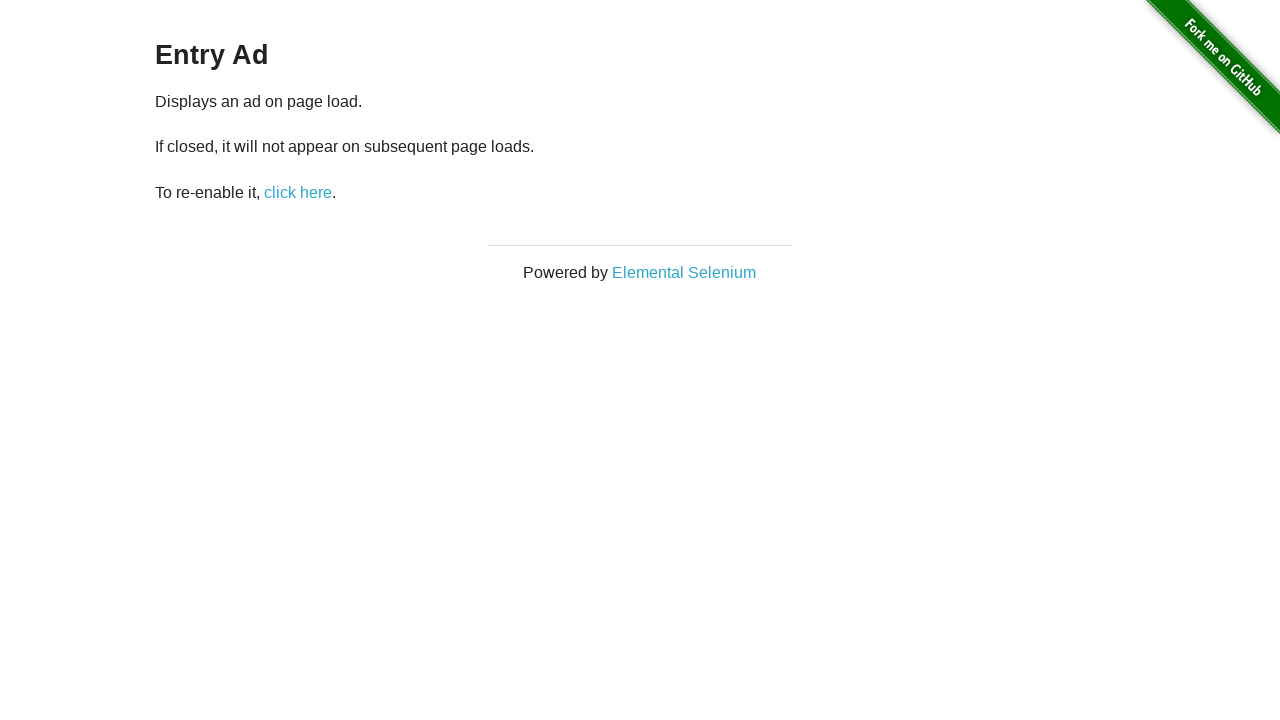

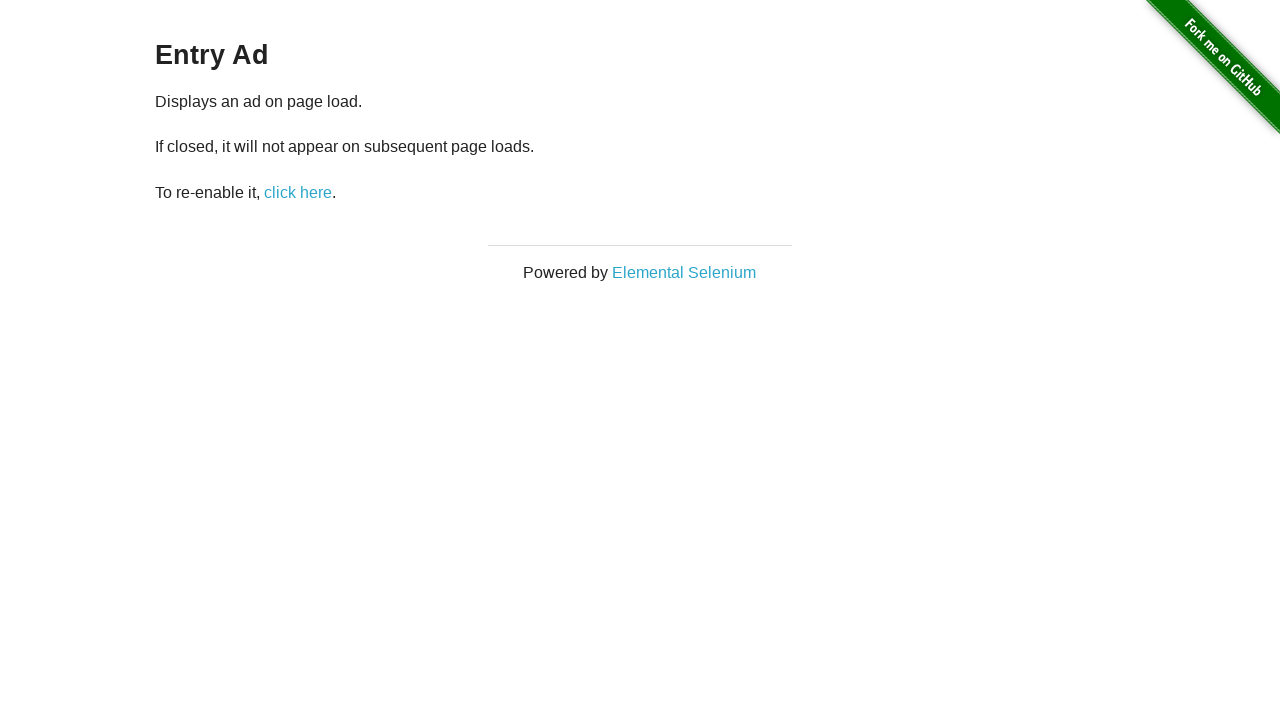